Tests password recovery form validation by entering an invalid email format (non-email string) and verifying an error message is displayed

Starting URL: http://testgrade.sfedu.ru/remind

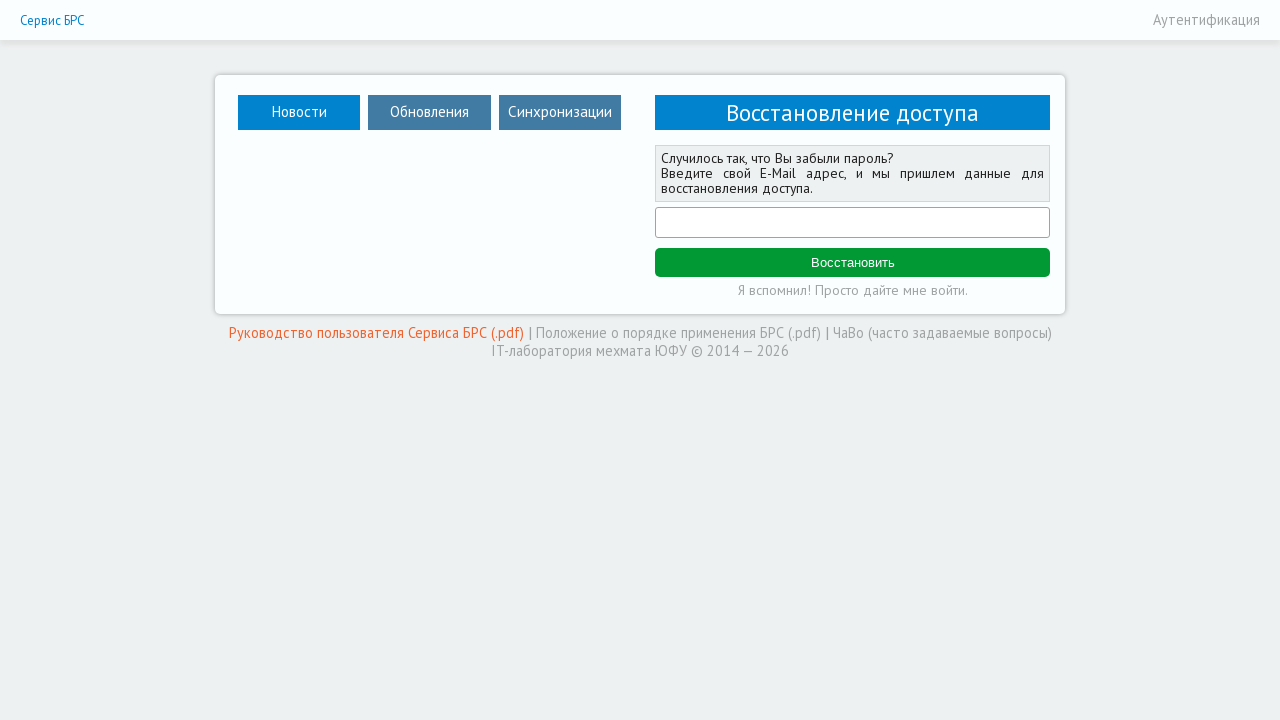

Email field is visible and ready
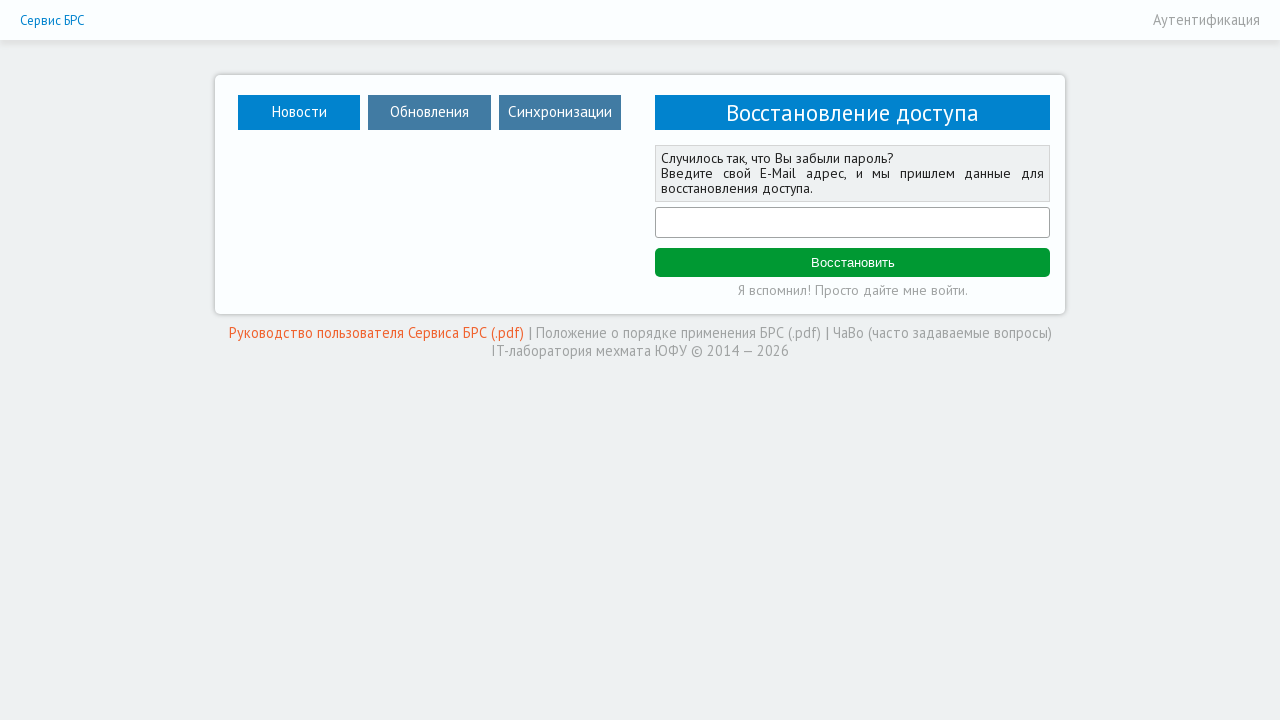

Filled email field with invalid format '123' on #email
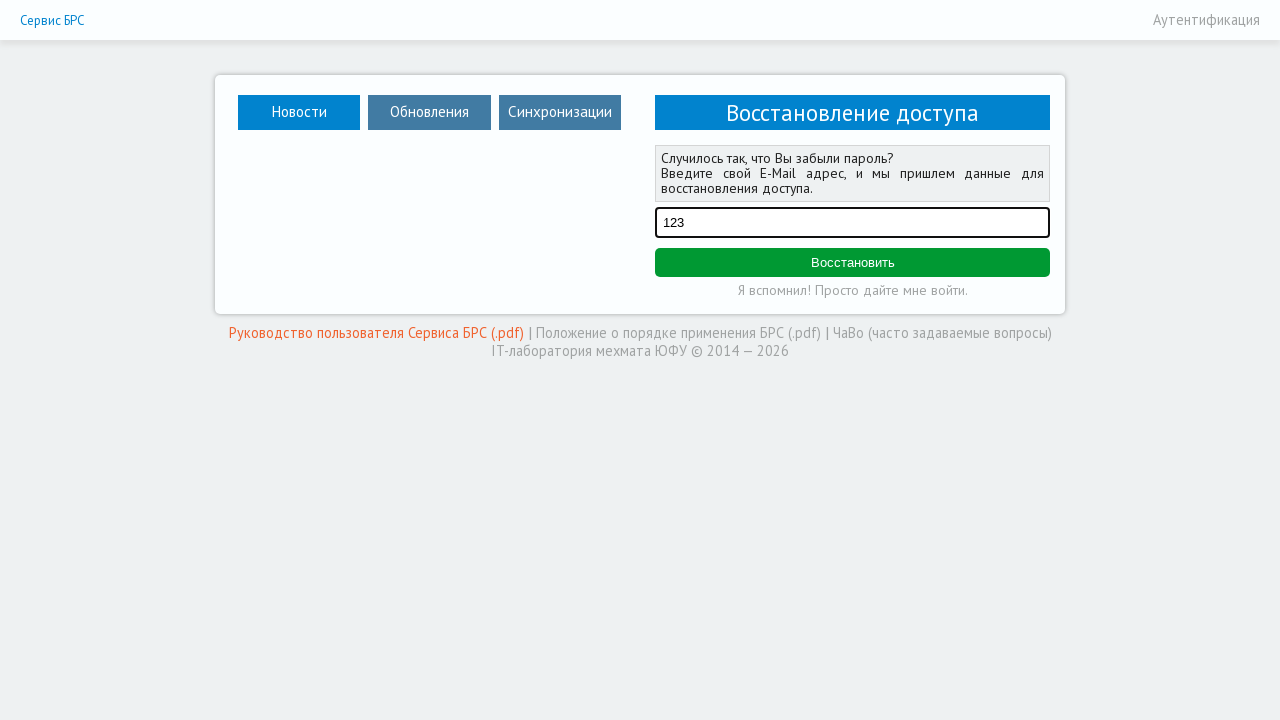

Clicked remind/submit button at (852, 263) on #remind
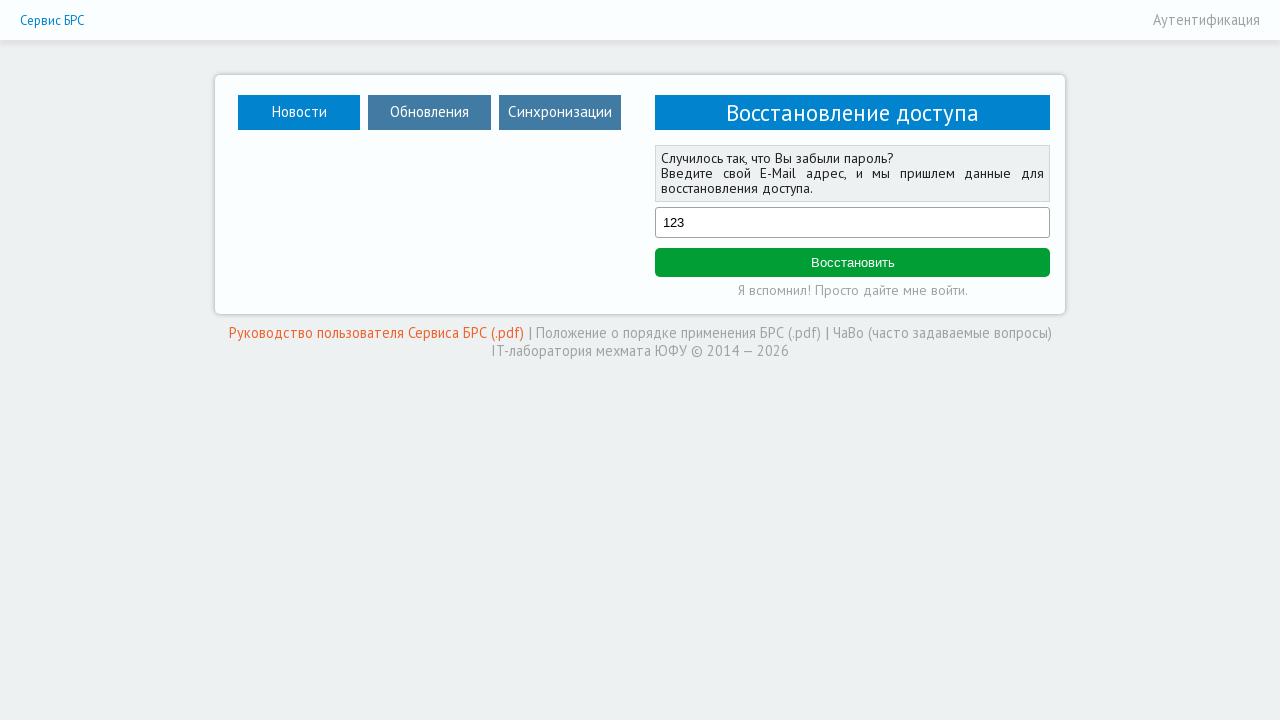

Error message appeared validating invalid email format
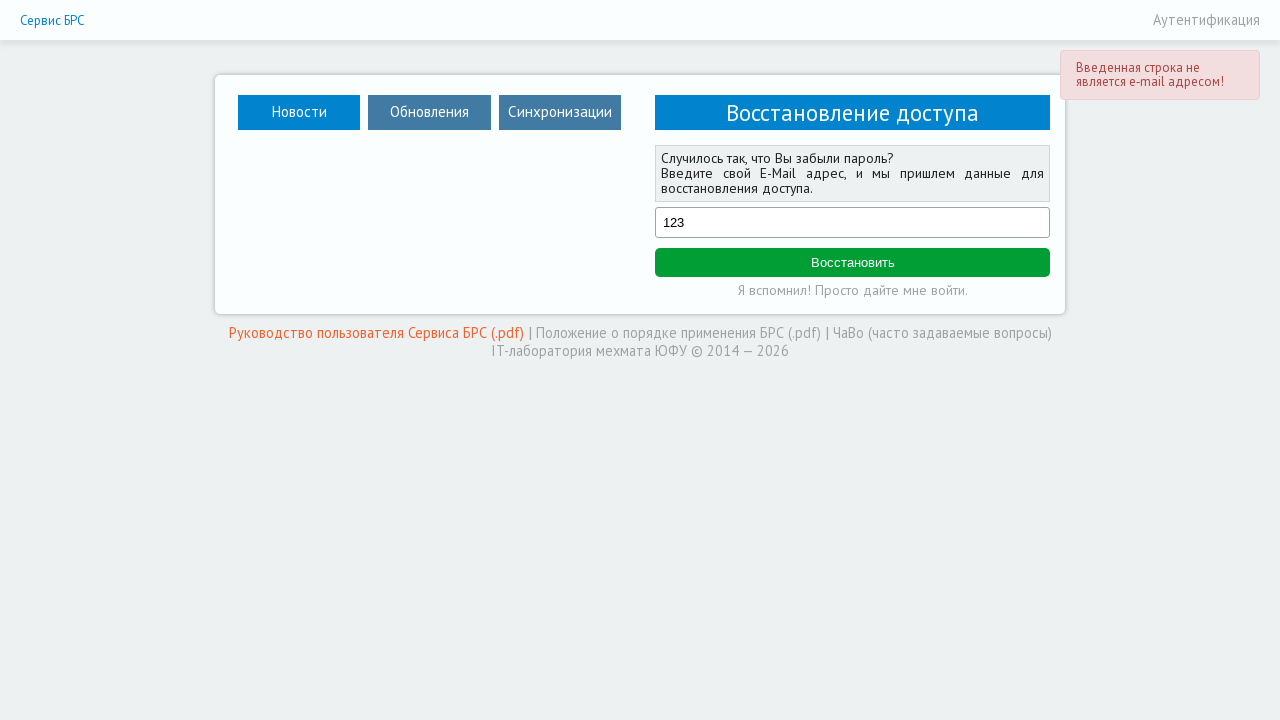

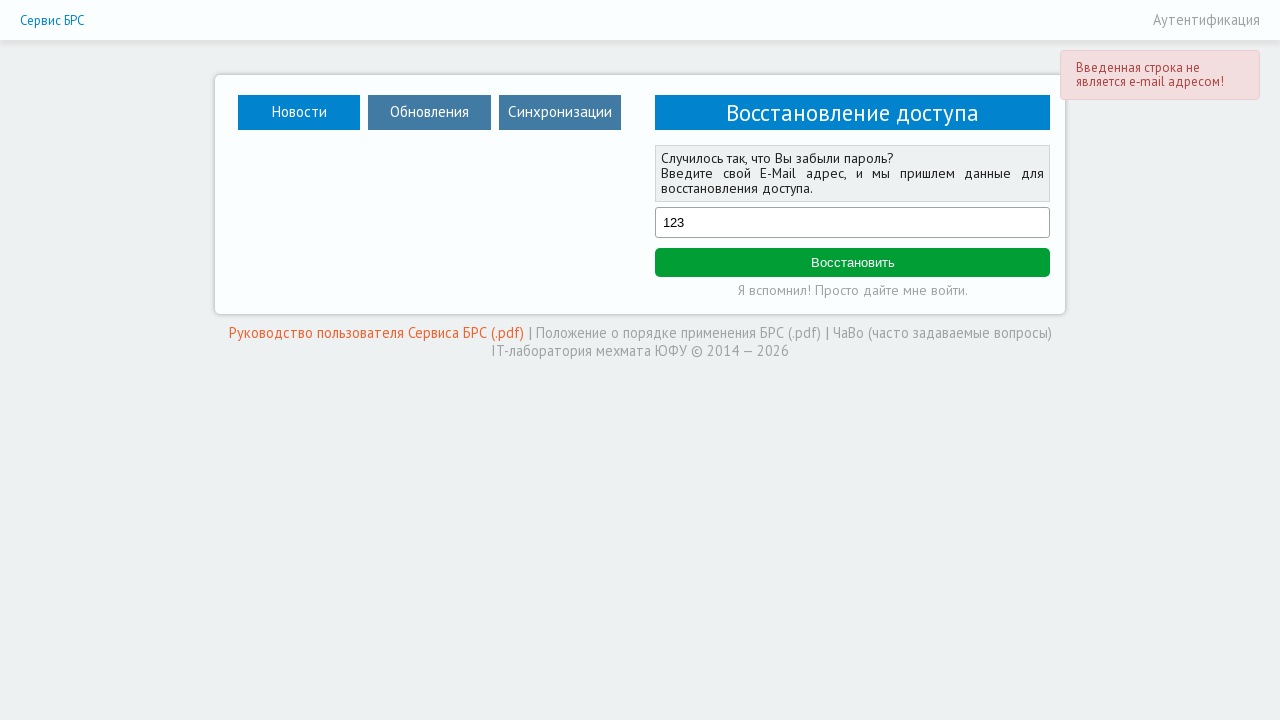